Tests a form submission on Sauce Labs' guinea pig test page by entering comments, submitting the form, verifying the comments appear, and then clicking a link to navigate to another page section.

Starting URL: http://saucelabs.com/test/guinea-pig

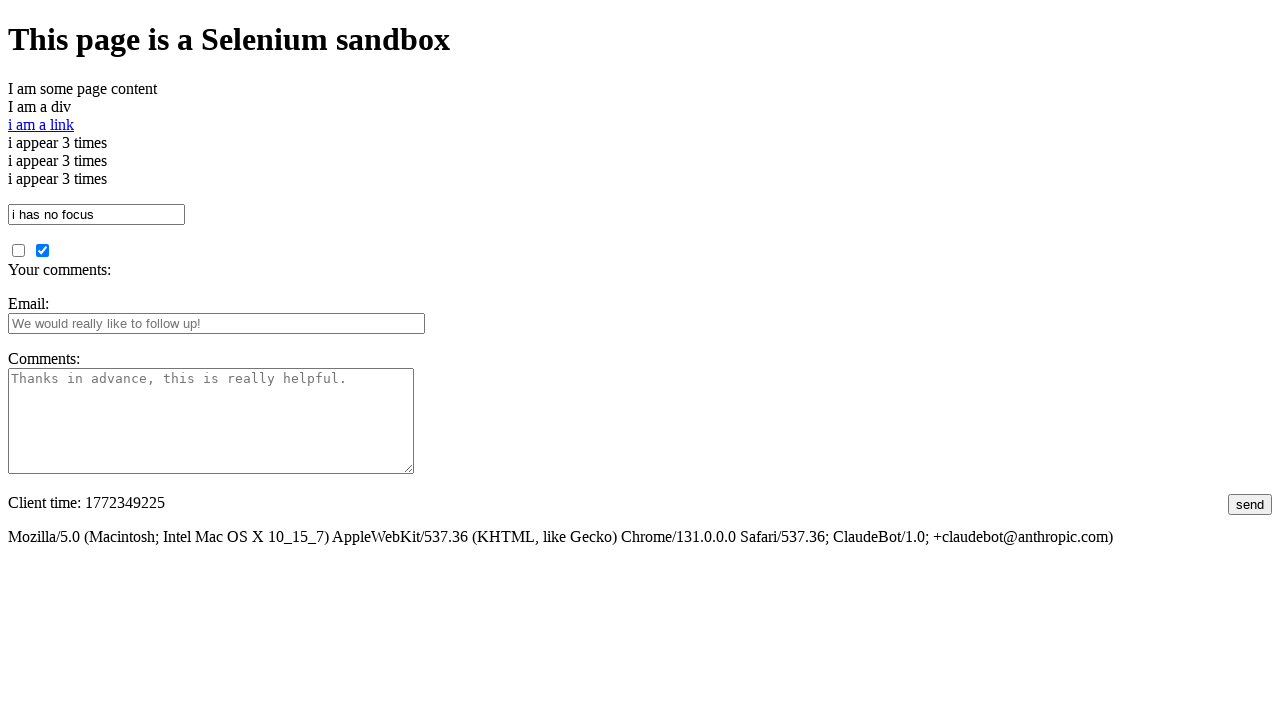

Filled comments textarea with test message on #comments
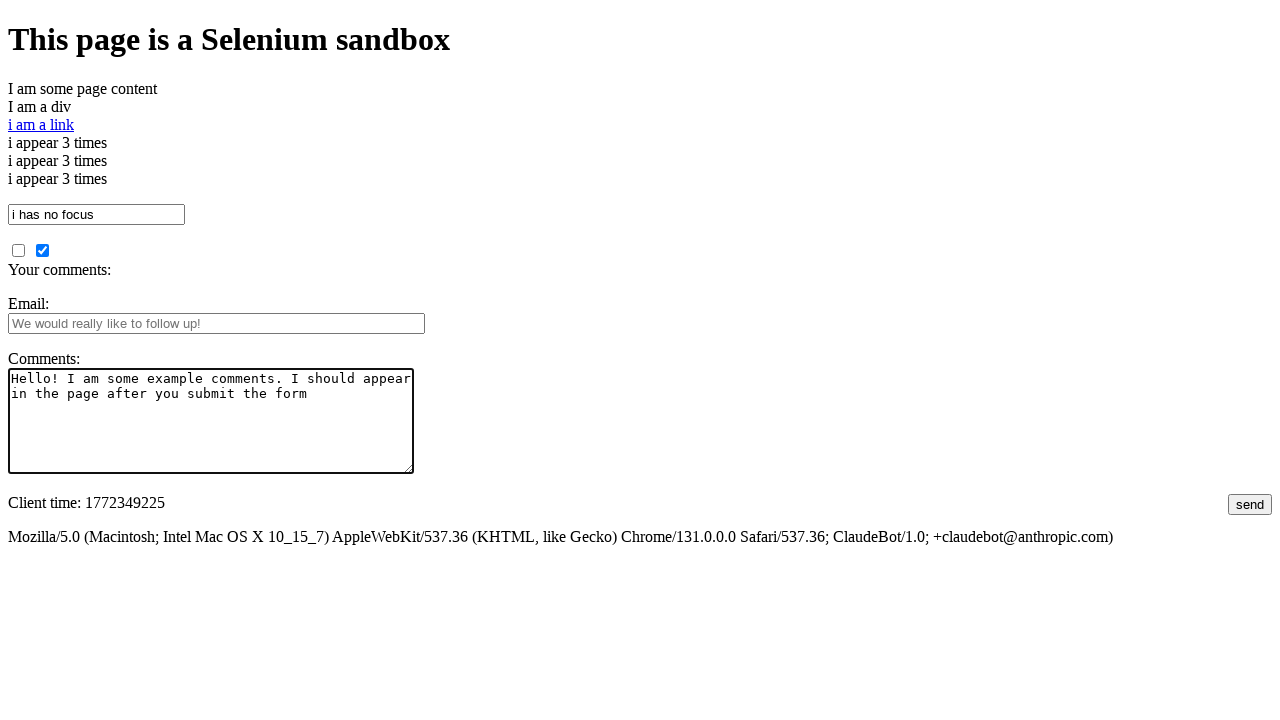

Clicked submit button to submit form at (1250, 504) on #submit
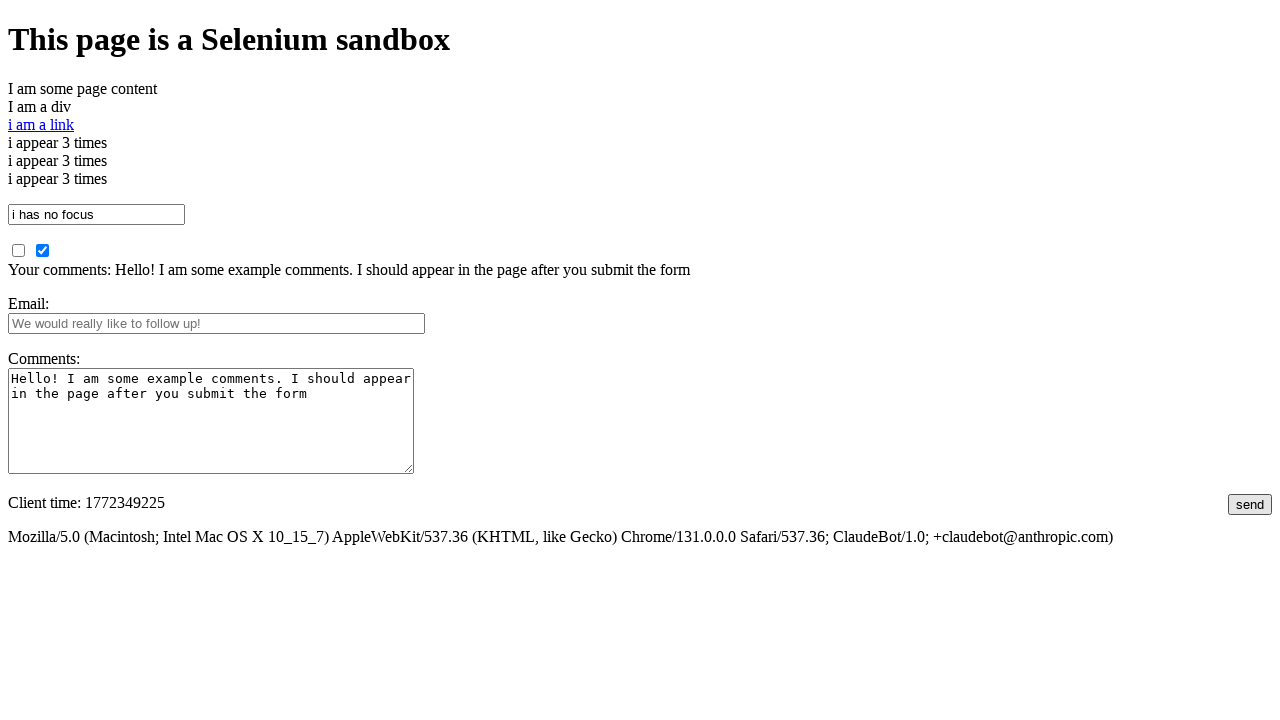

Waited for comments to appear on page
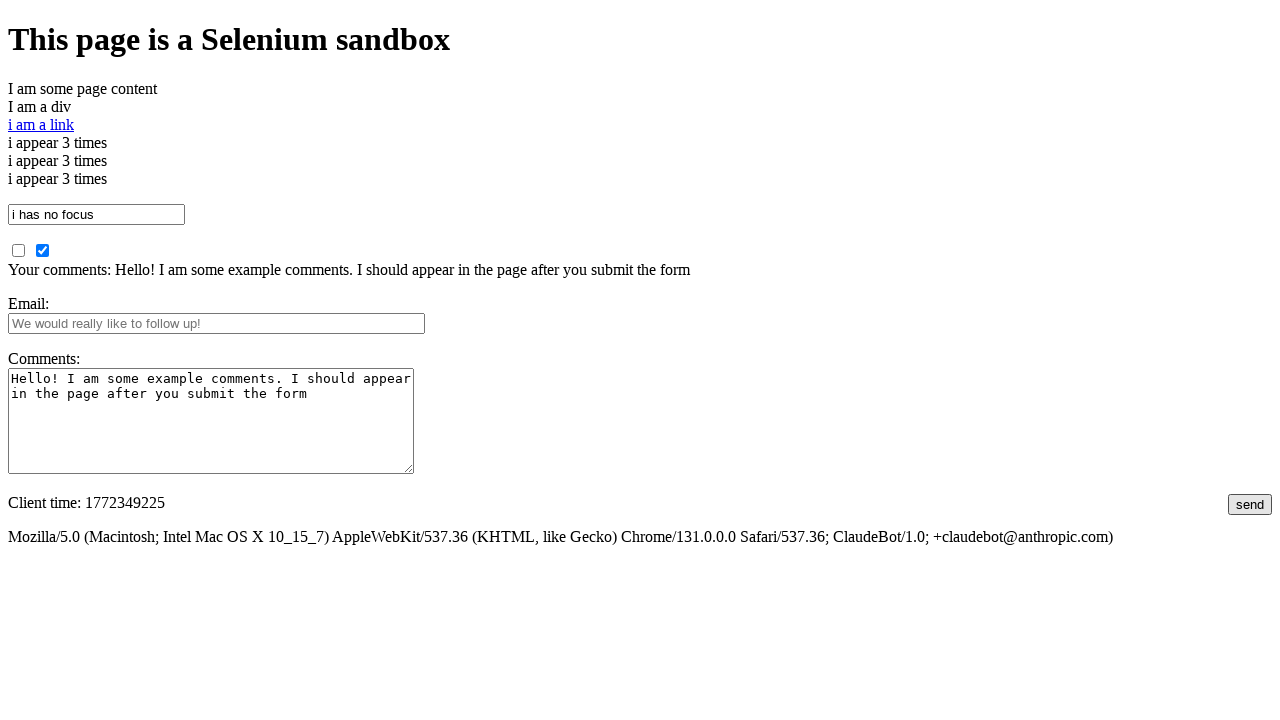

Verified submitted comments appear correctly on page
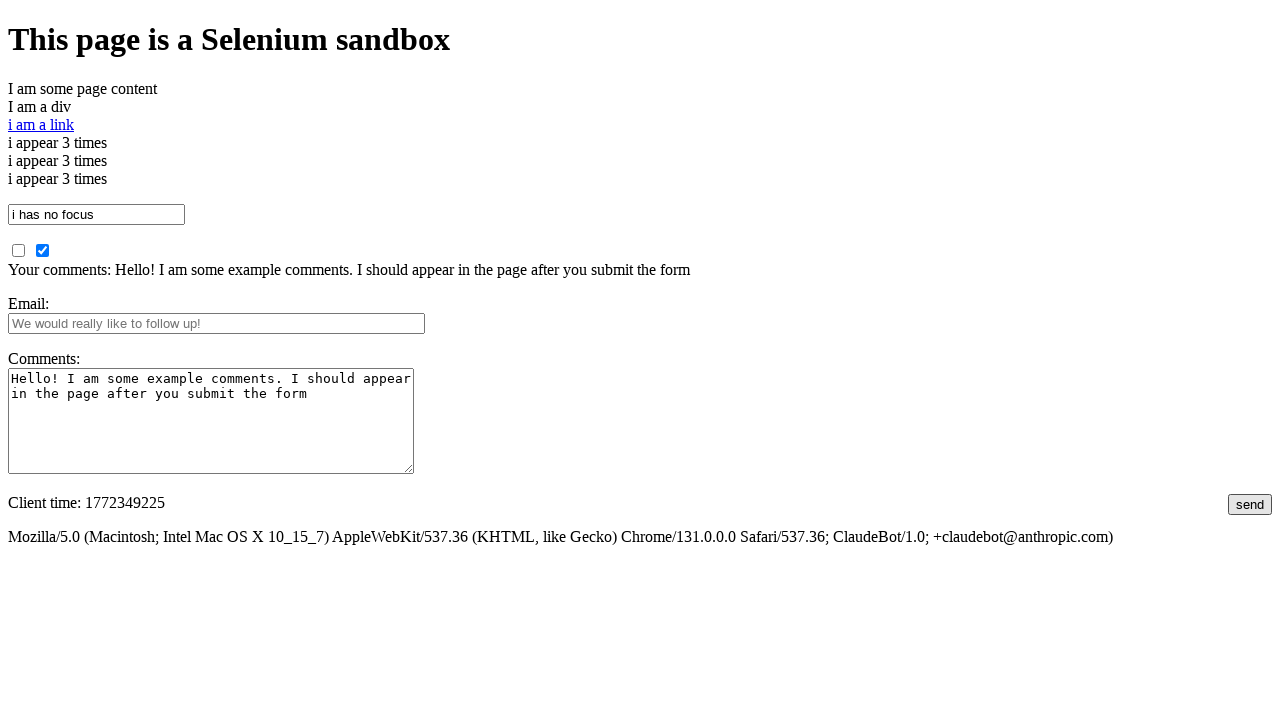

Verified other page content is not yet visible
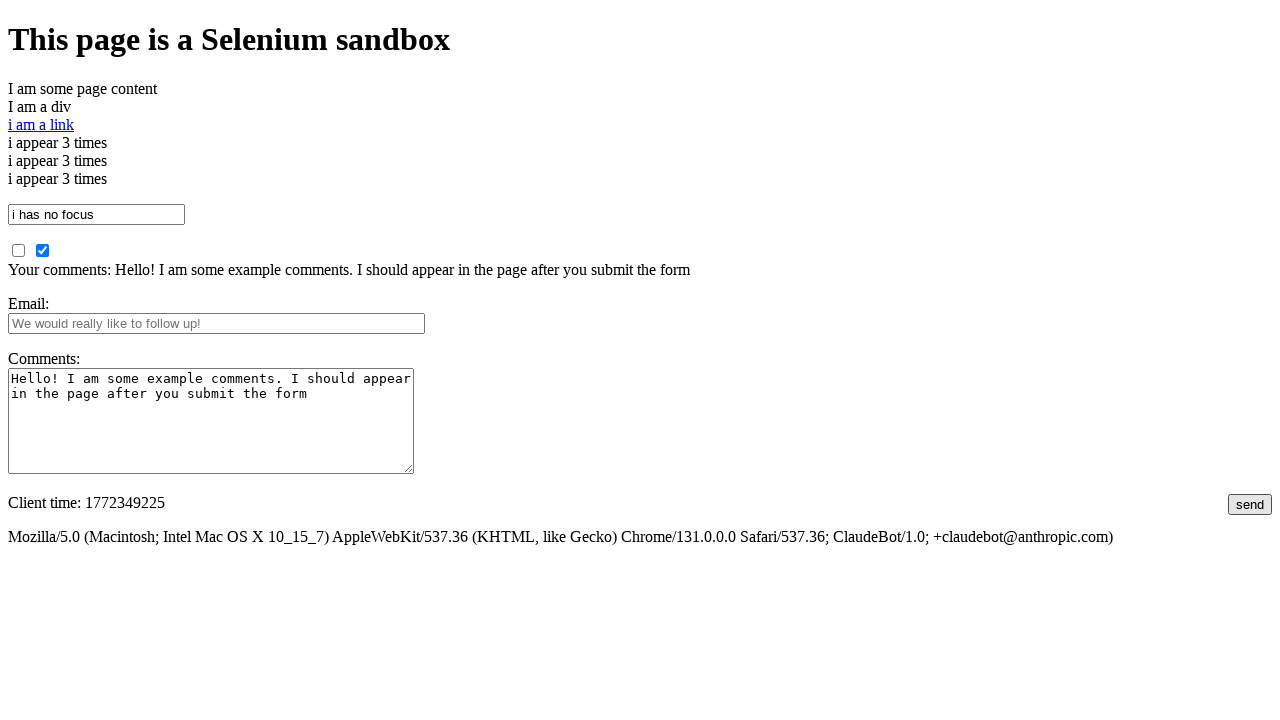

Clicked link to navigate to another page section at (41, 124) on a:has-text('i am a link')
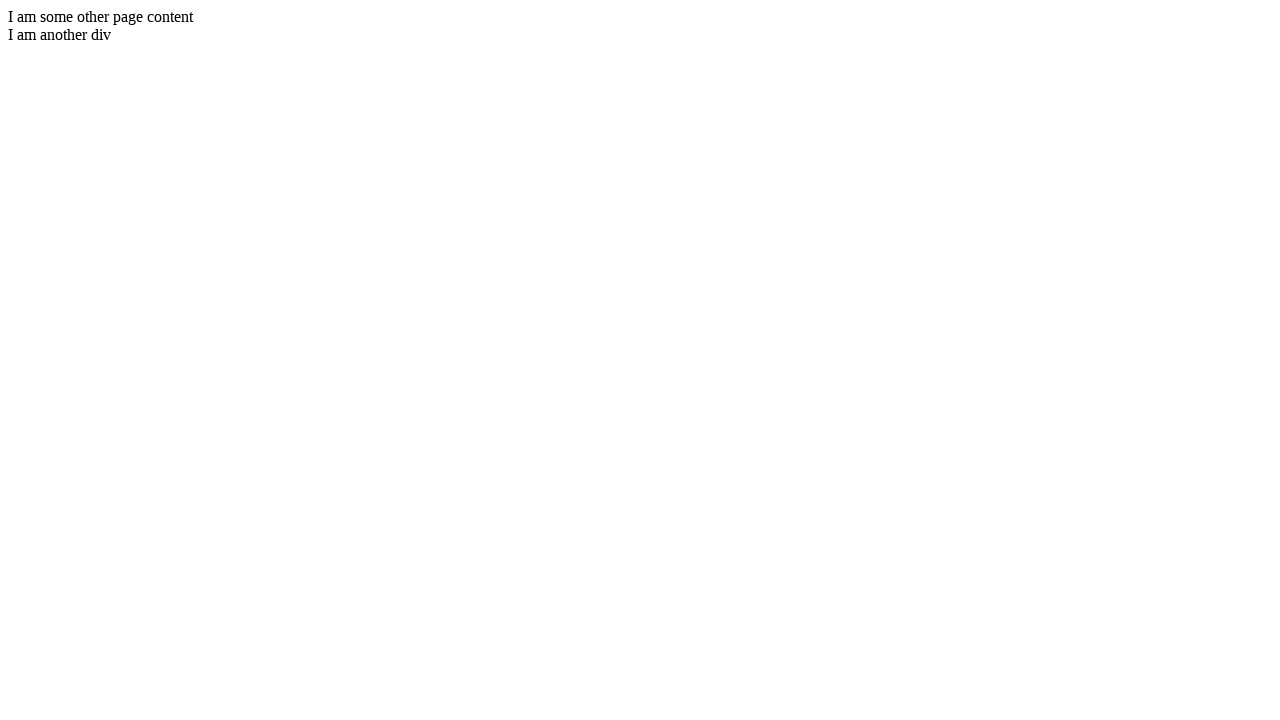

Waited for and verified new page content loaded
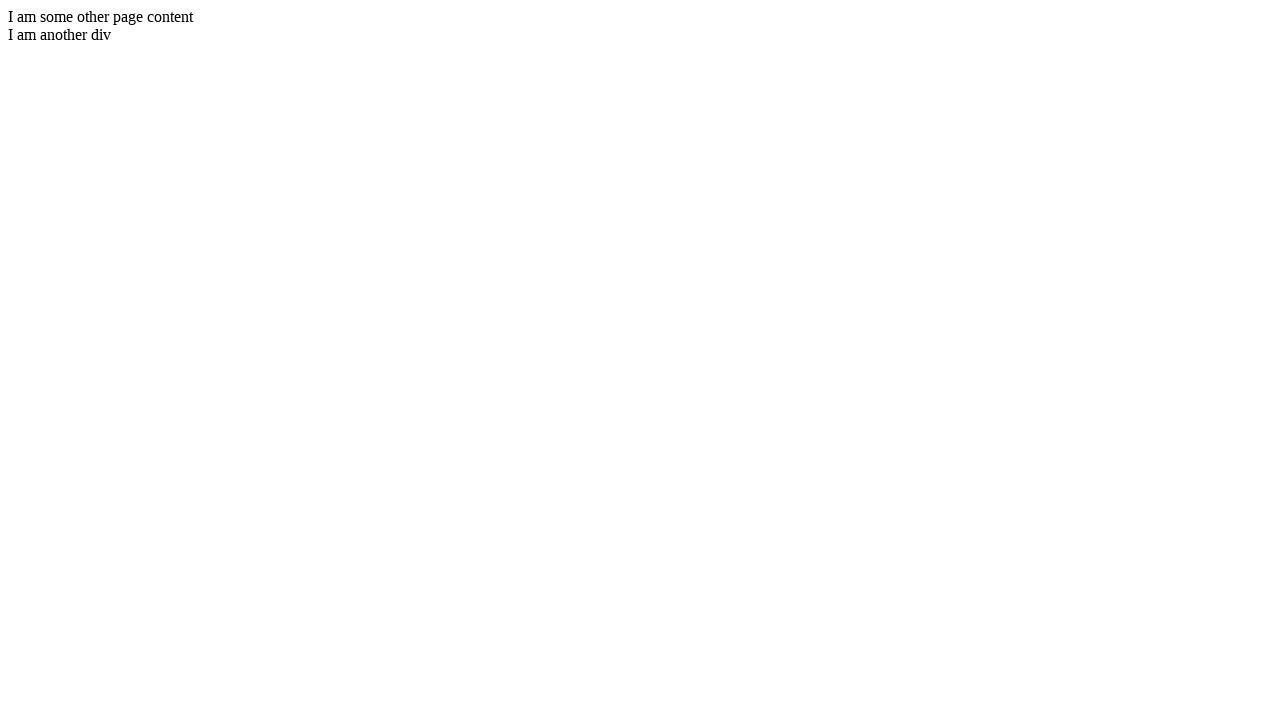

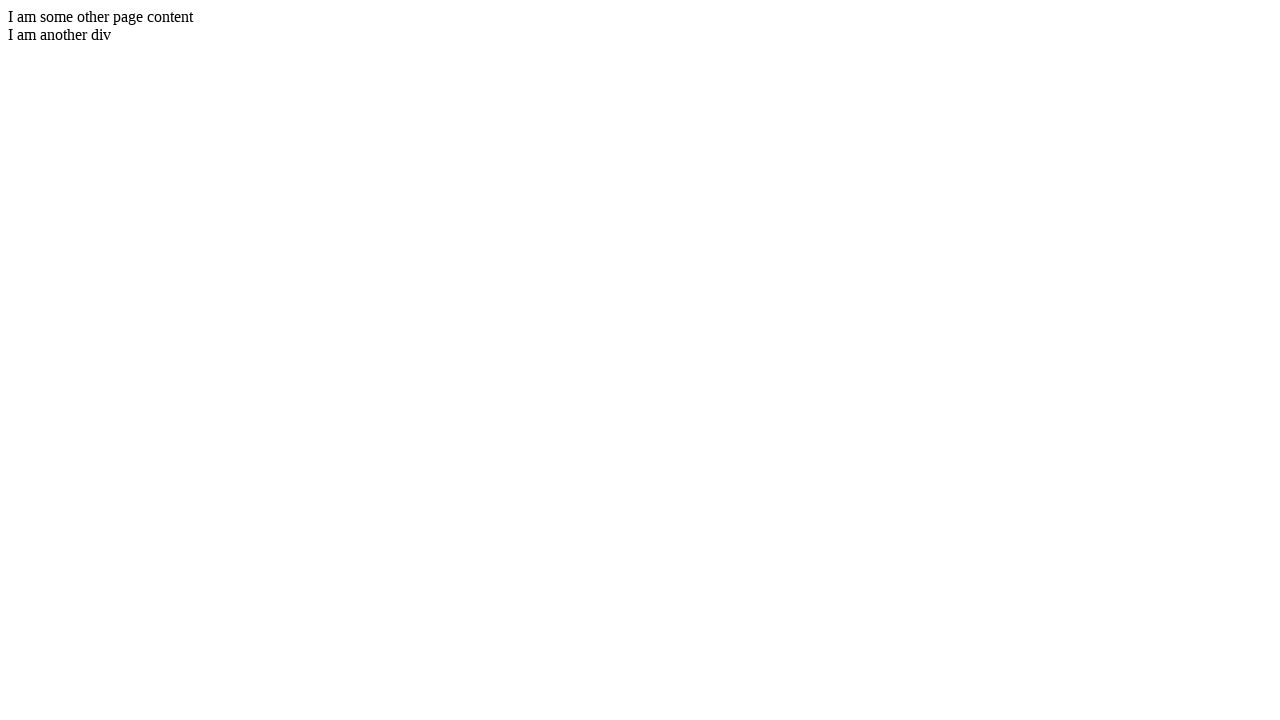